Tests drag and drop functionality on jQueryUI's droppable demo page by switching to the demo iframe and dragging an element from the source to the target drop zone.

Starting URL: https://jqueryui.com/droppable/

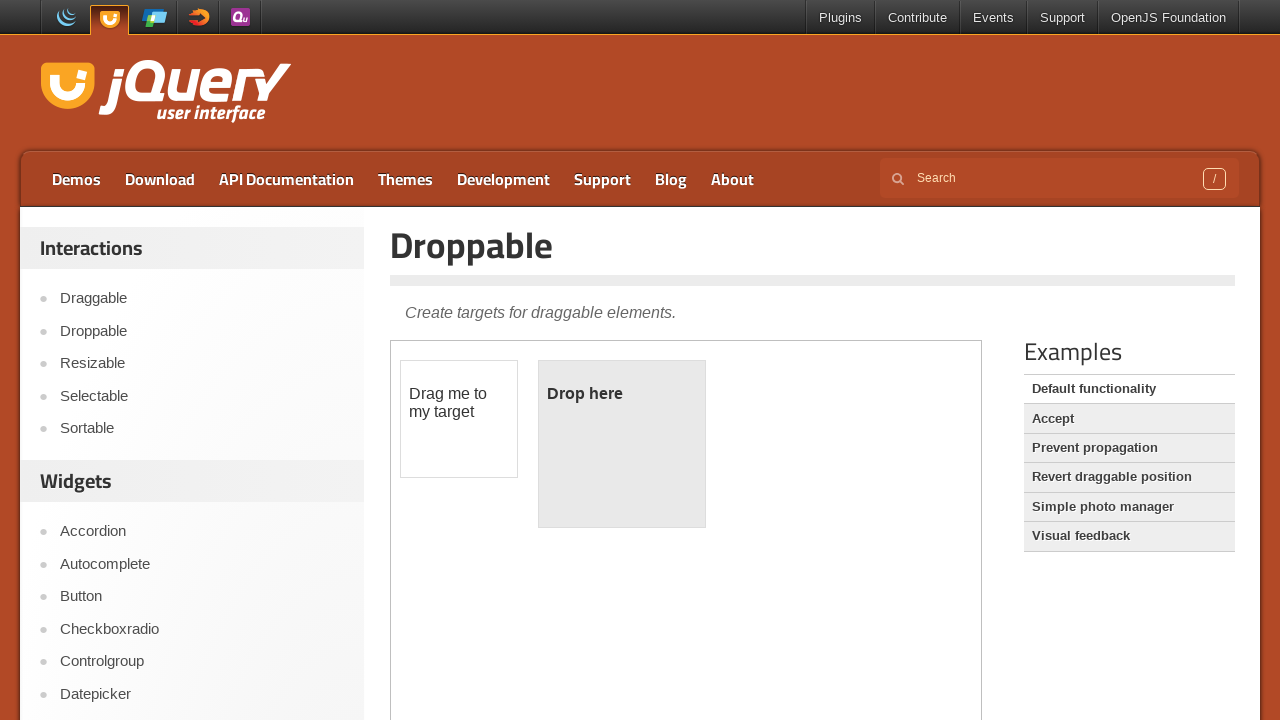

Located demo iframe for drag and drop test
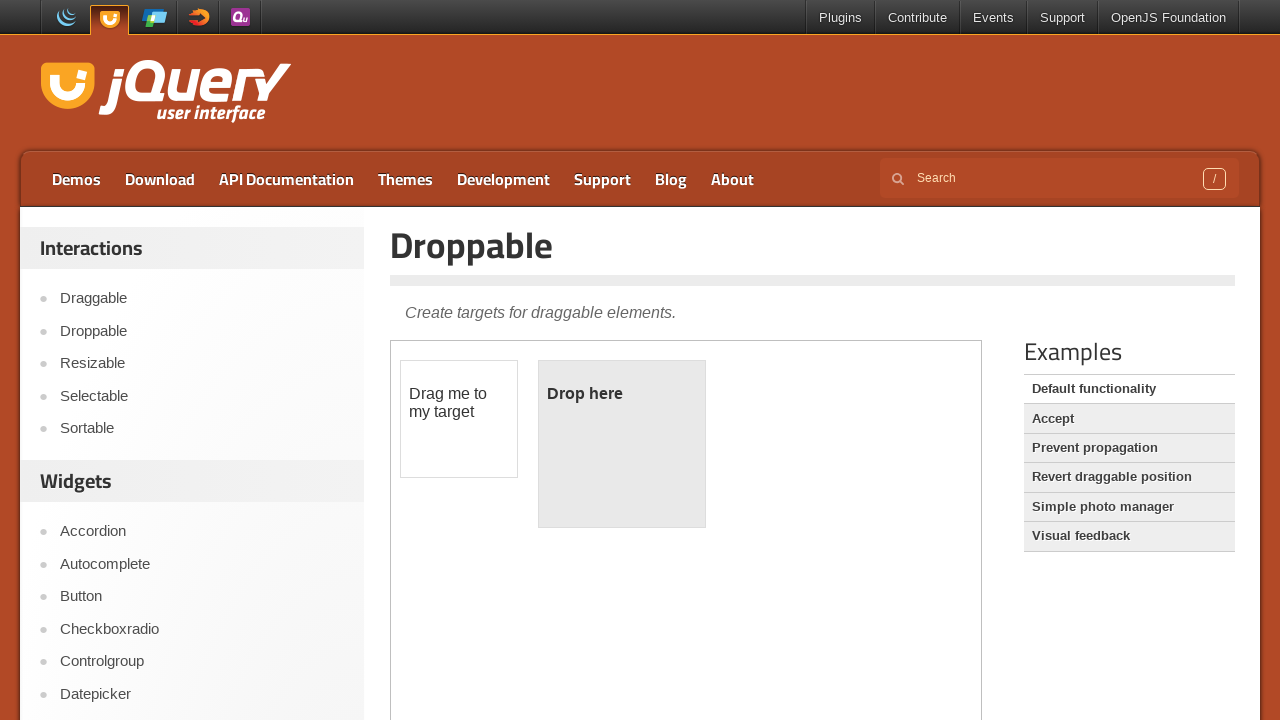

Clicked on draggable element at (459, 419) on iframe.demo-frame >> internal:control=enter-frame >> #draggable
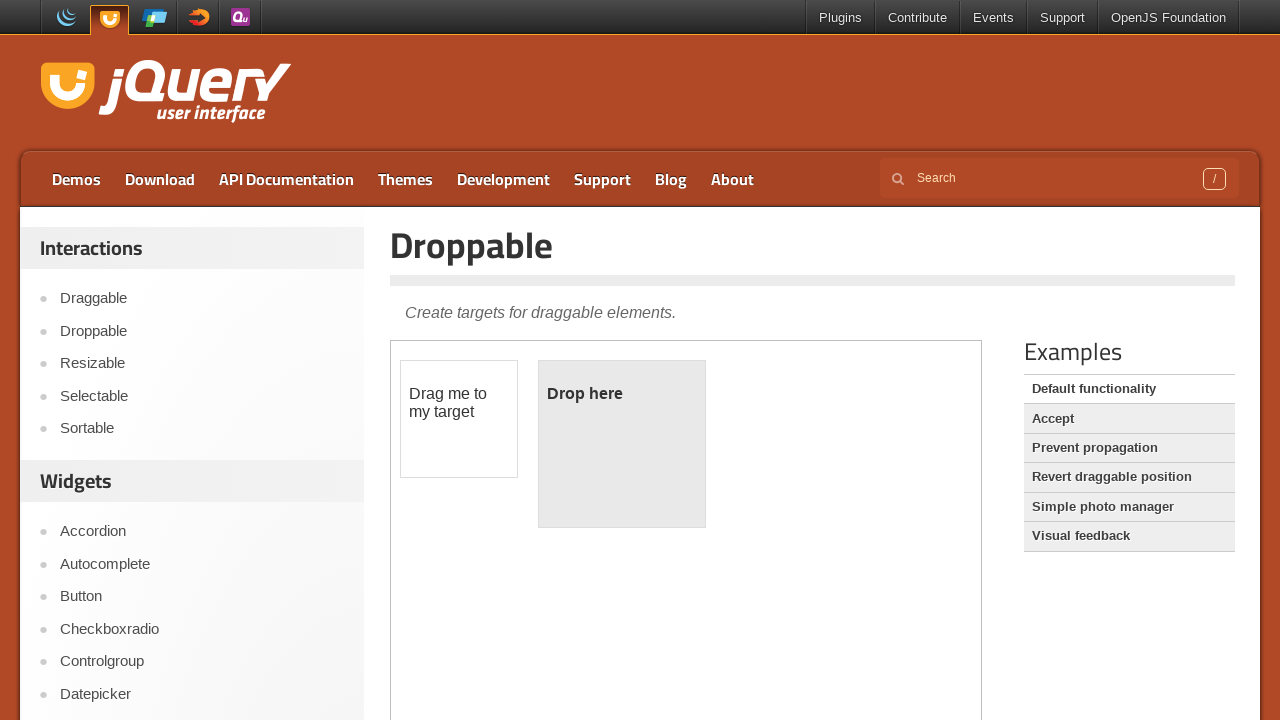

Located source draggable element
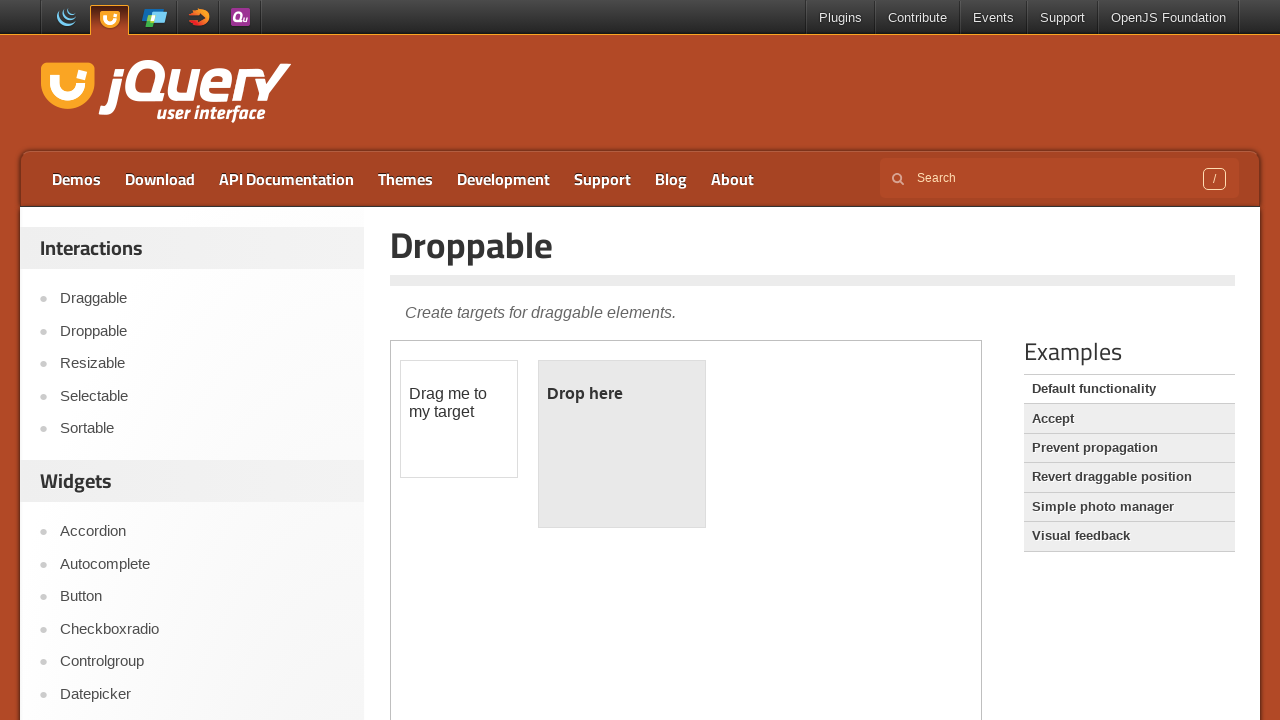

Located target drop zone element
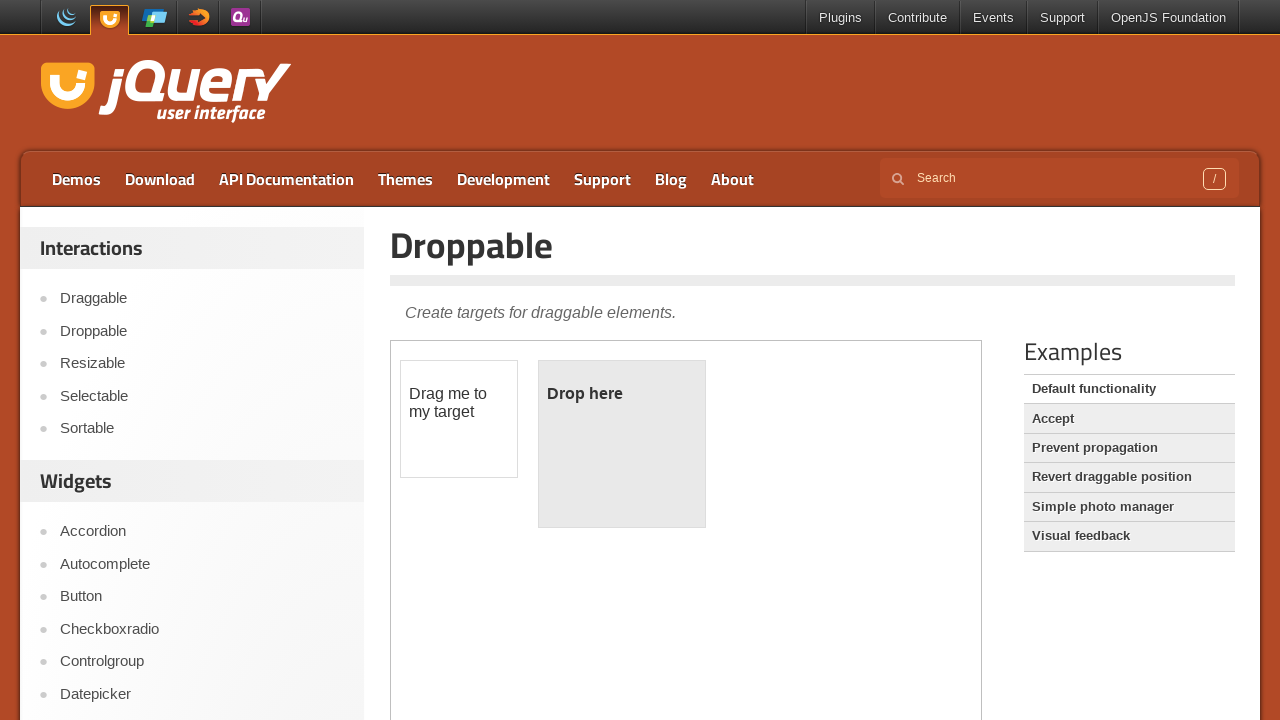

Successfully dragged element from source to target drop zone at (622, 444)
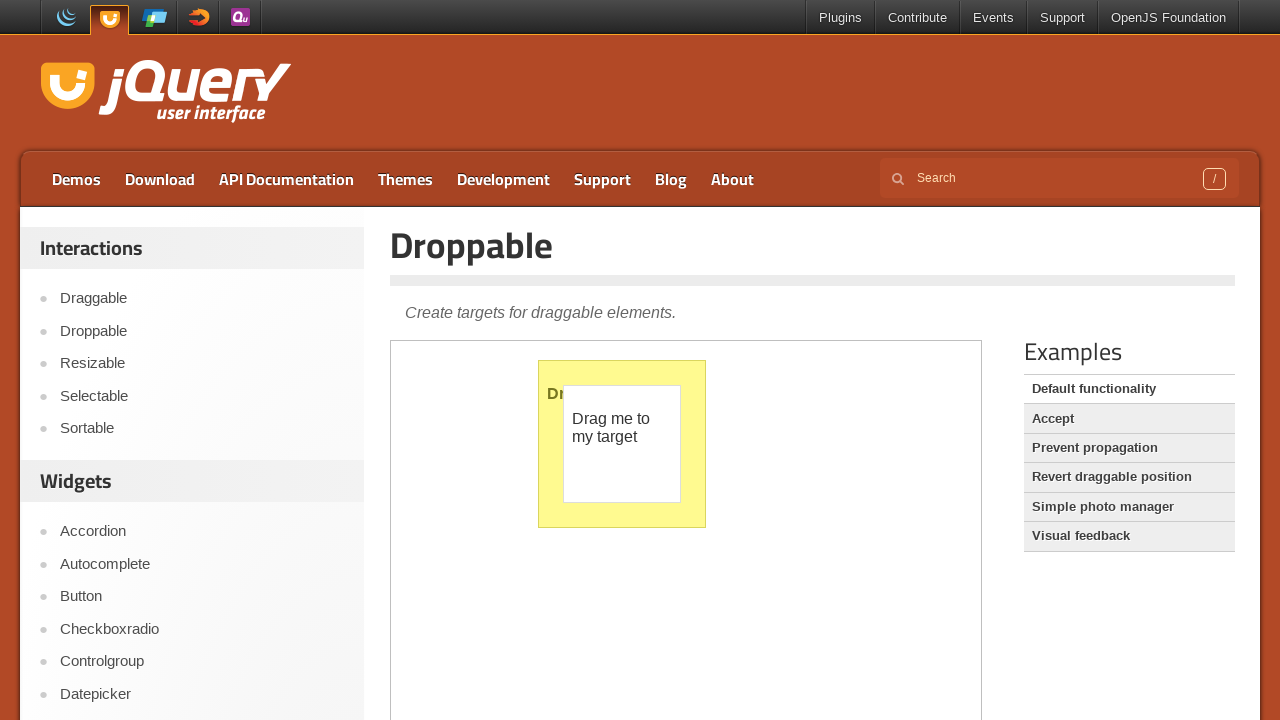

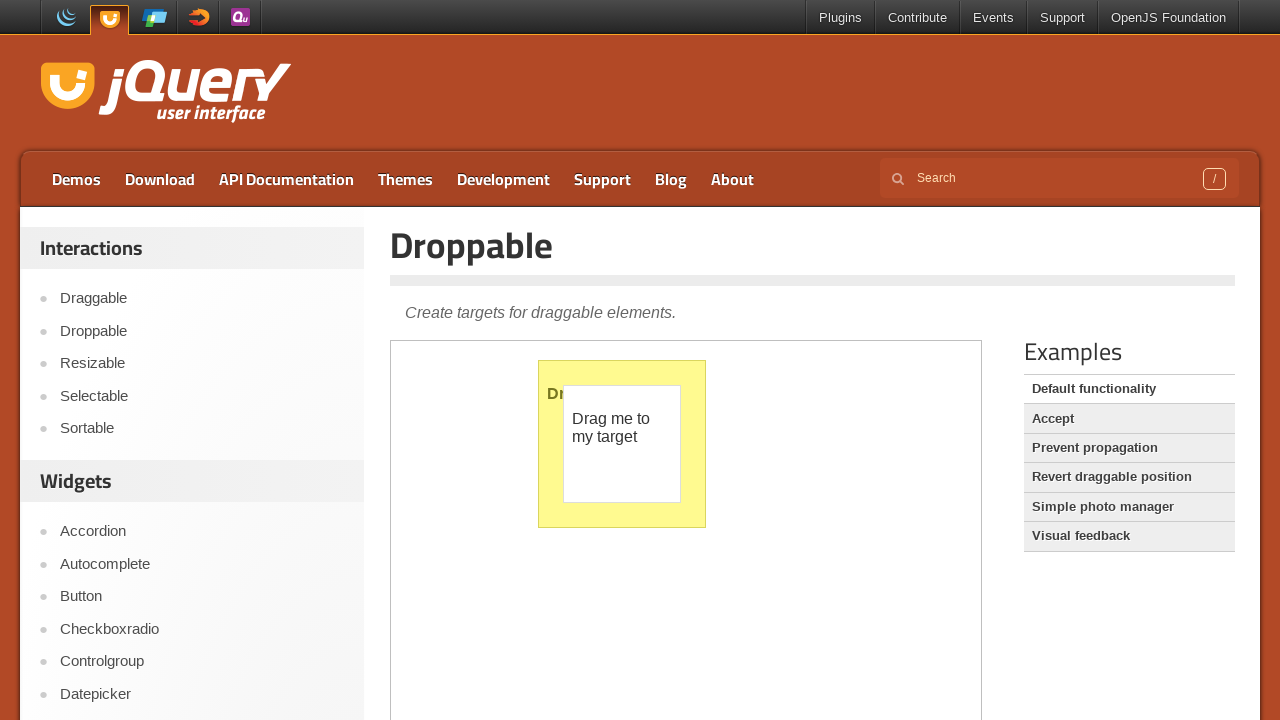